Tests JavaScript-based scrolling operations by scrolling down 1200 pixels and then scrolling up 1000 pixels on the Selenium website

Starting URL: https://www.selenium.dev

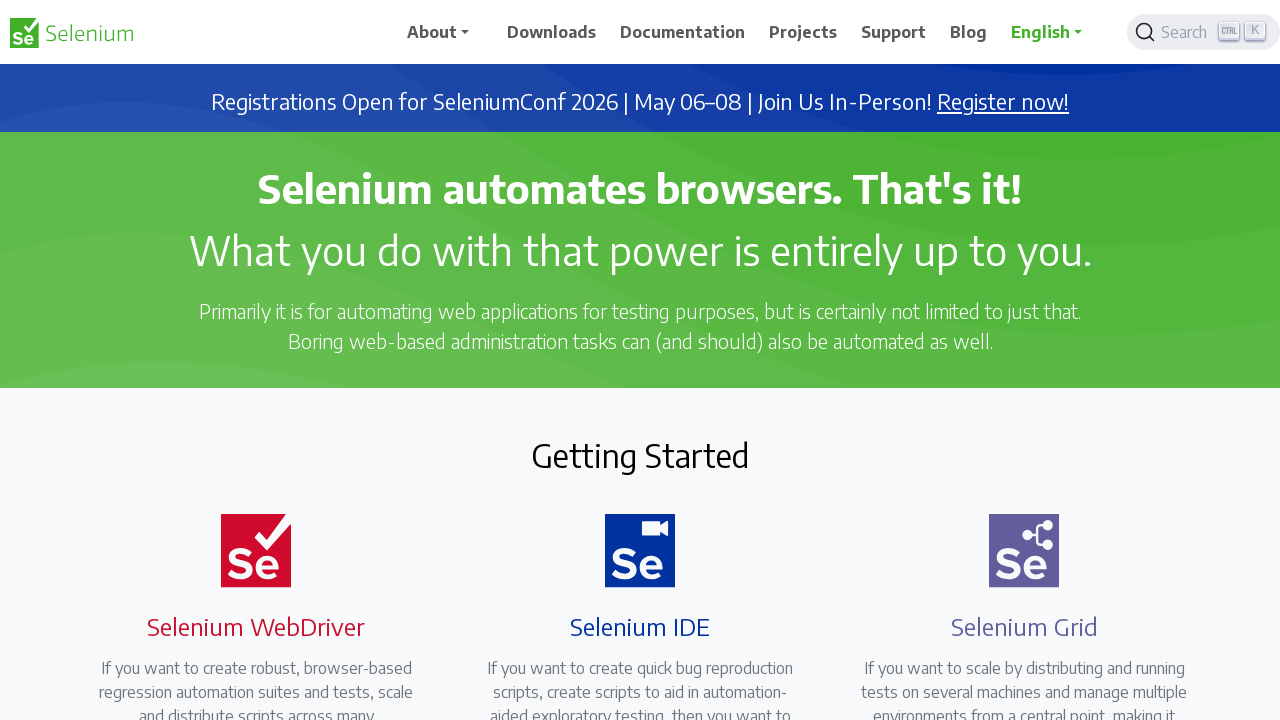

Navigated to Selenium website (https://www.selenium.dev)
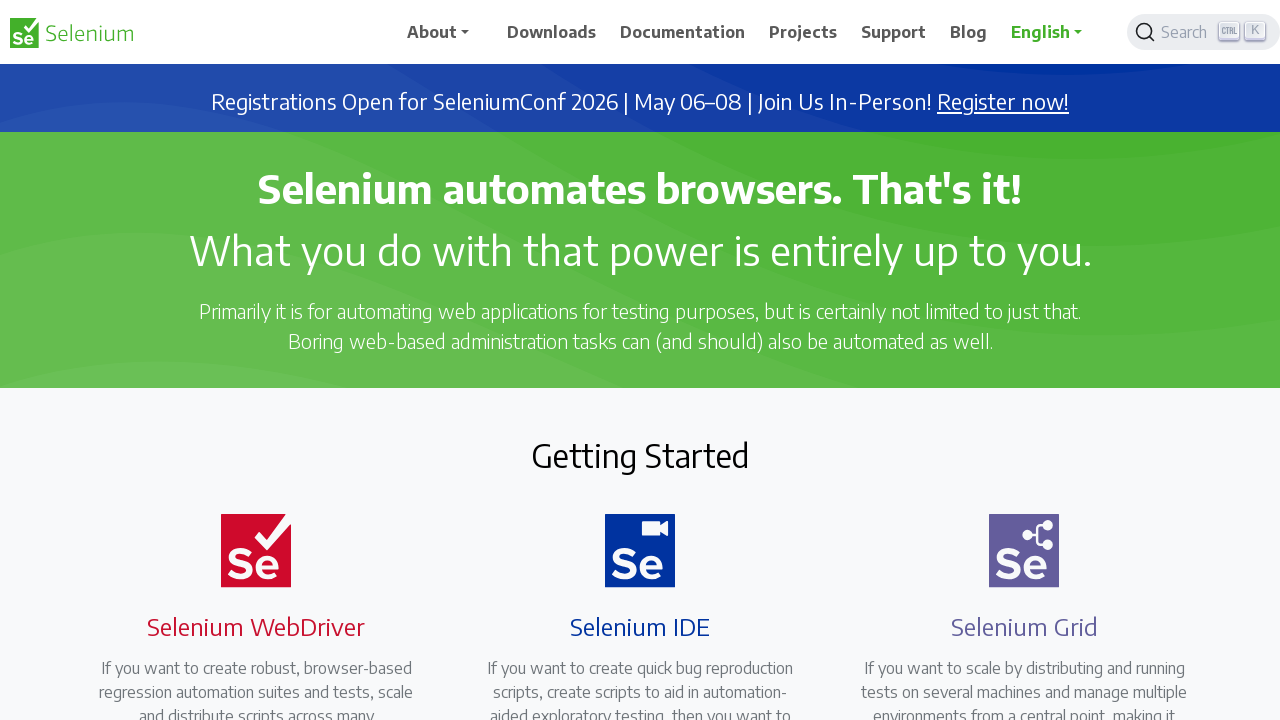

Scrolled down 1200 pixels
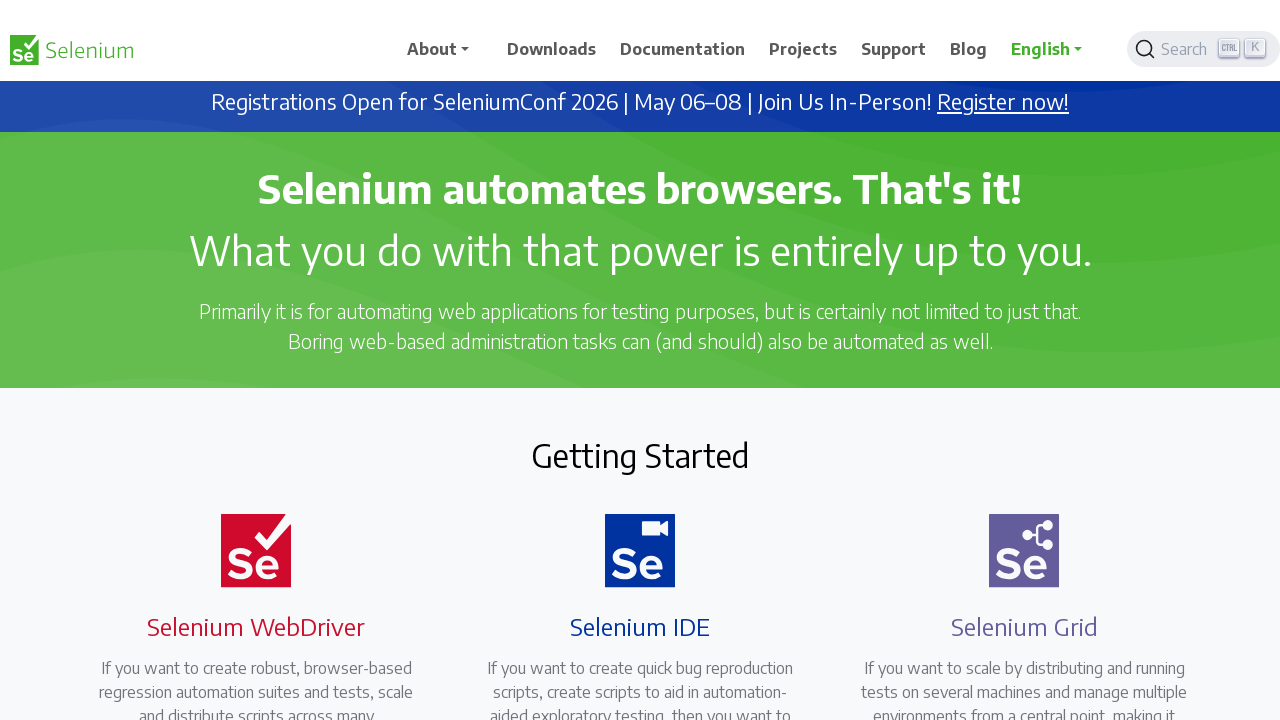

Waited 2000ms for scroll animation to complete
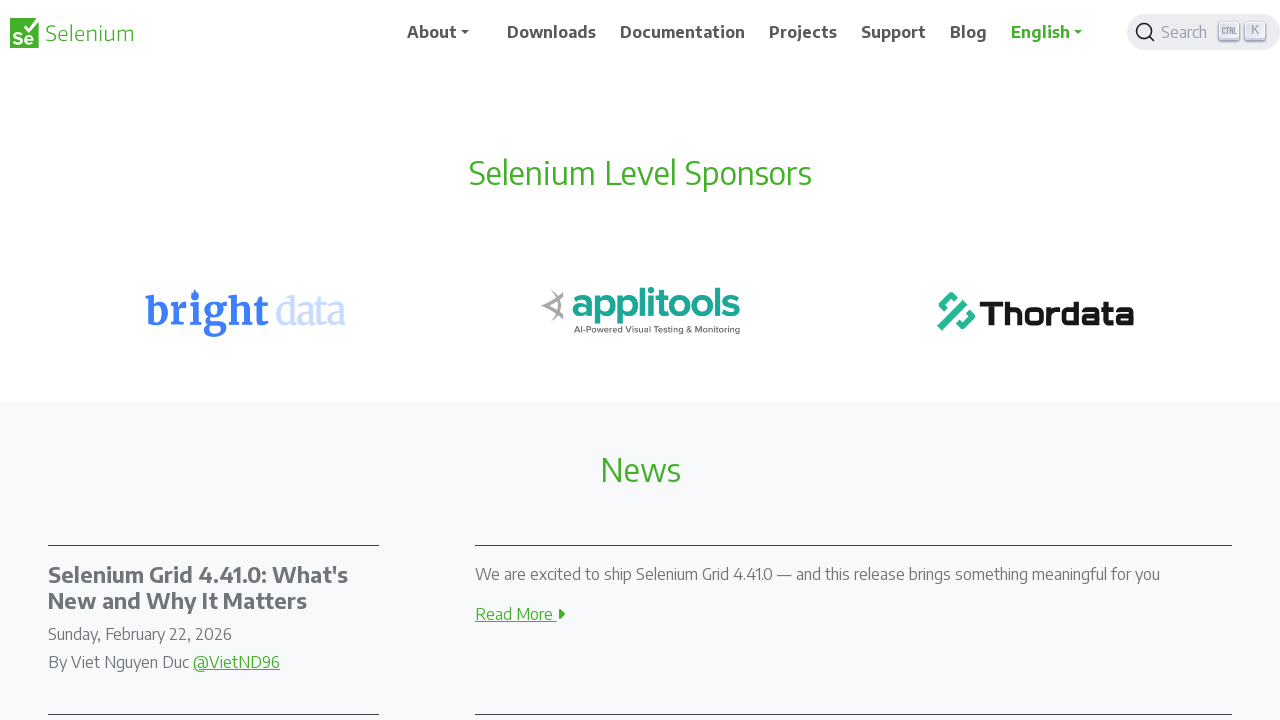

Scrolled up 1000 pixels
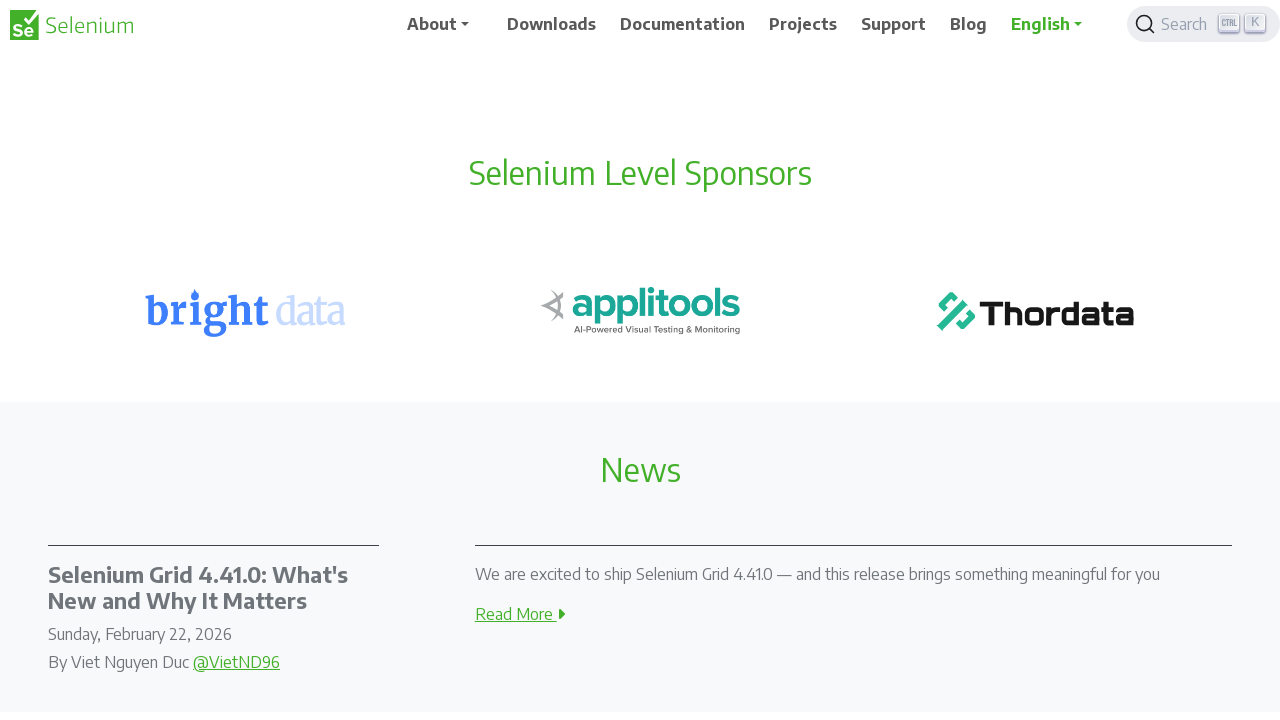

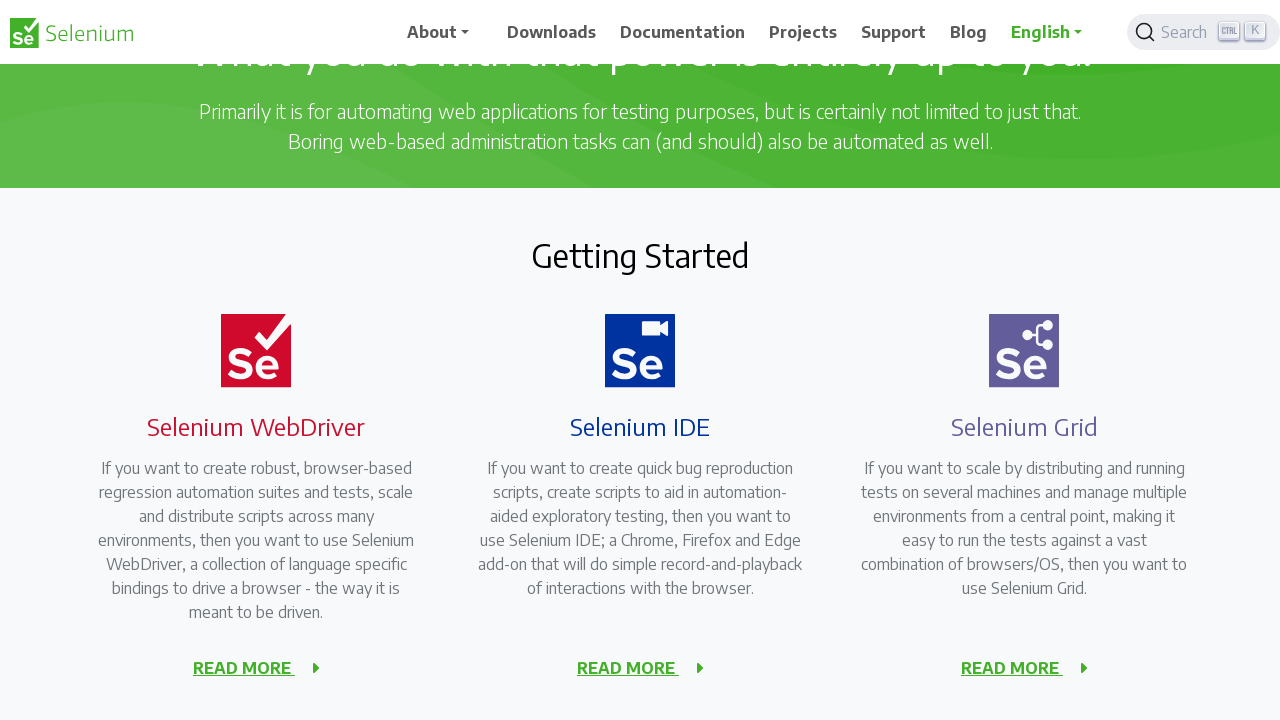